Tests navigation by clicking on "Multiple Buttons" link, verifying the page title, then navigating back and verifying the home page title

Starting URL: https://practice.cydeo.com

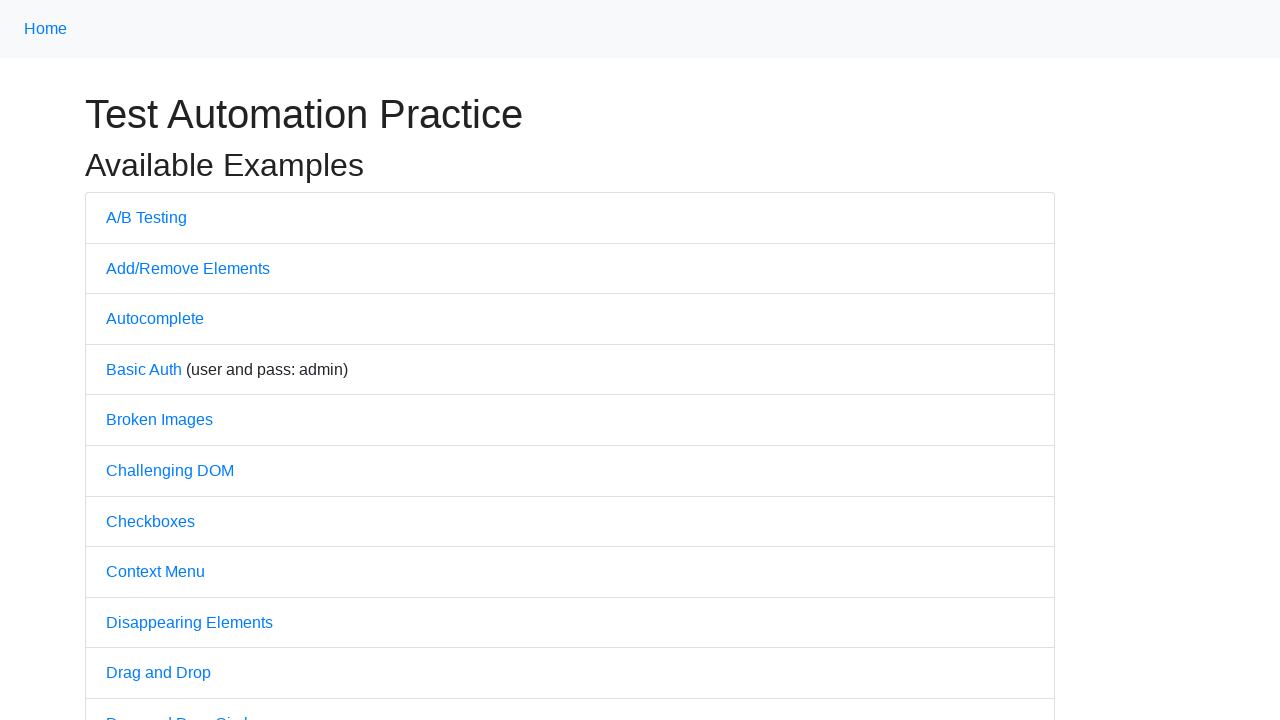

Clicked on 'Multiple Buttons' link at (163, 360) on text=Multiple Buttons
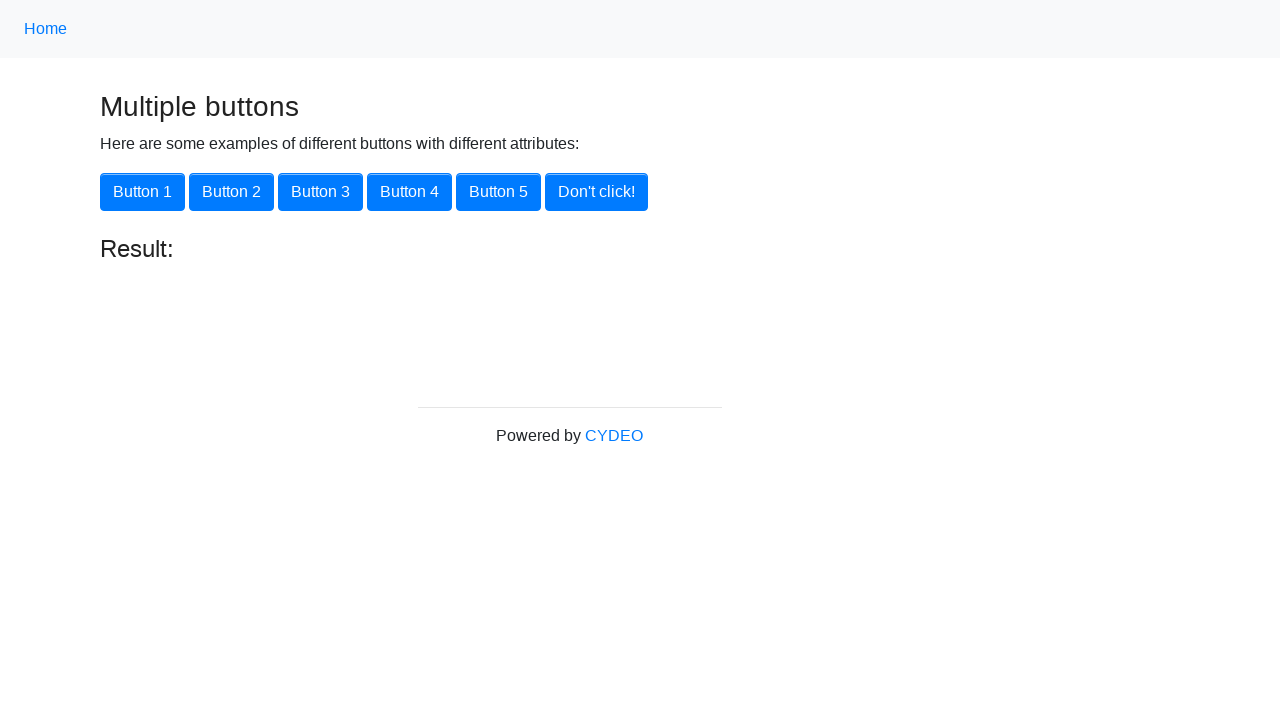

Verified page title is 'Multiple Buttons'
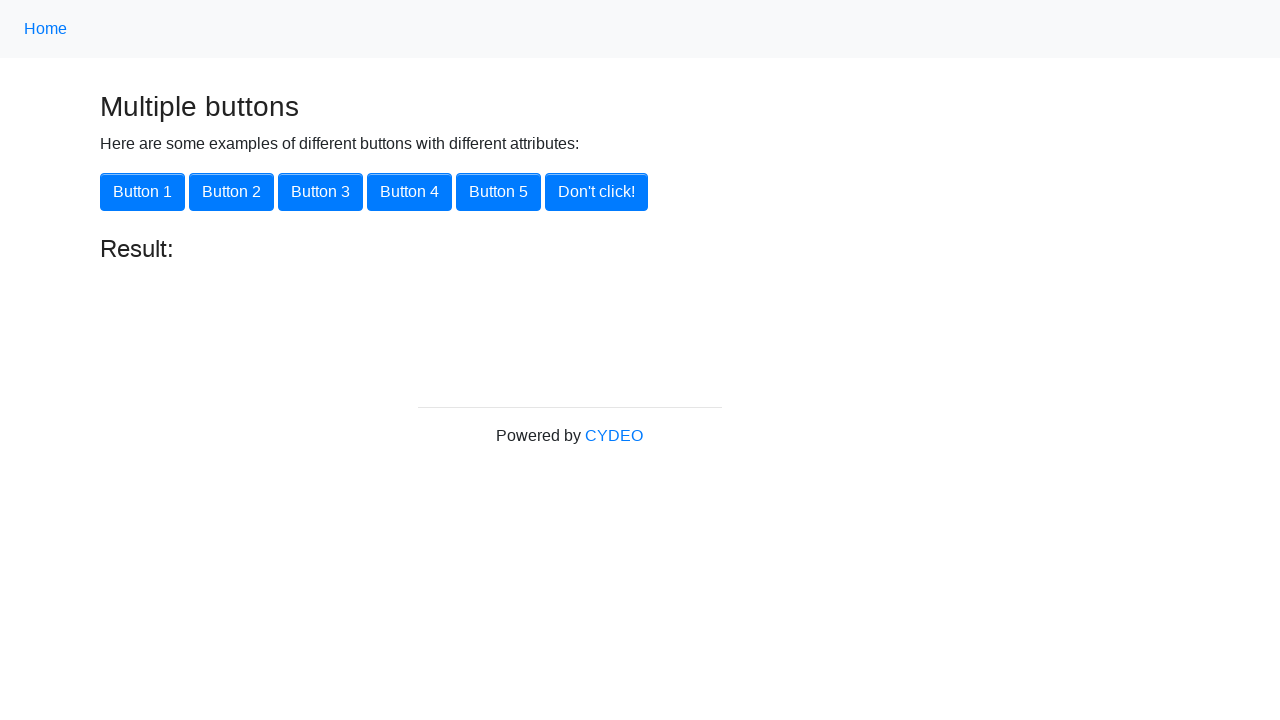

Navigated back to home page
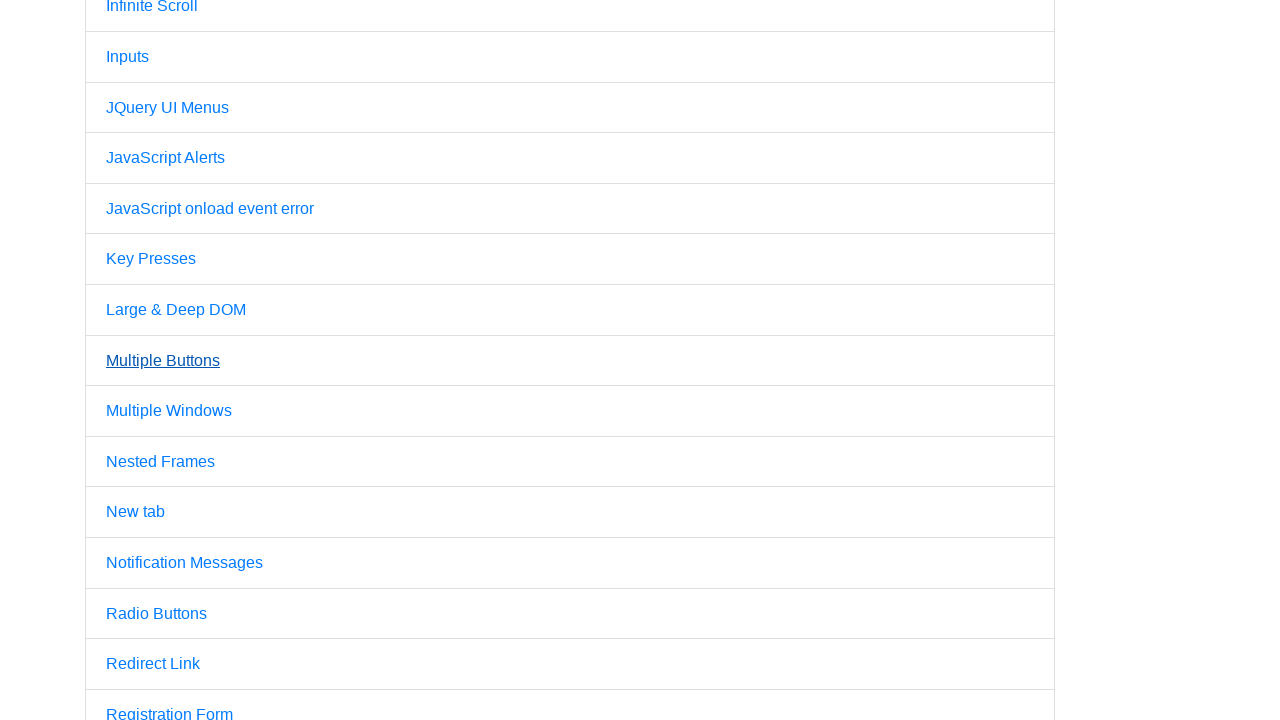

Verified page title is 'Practice'
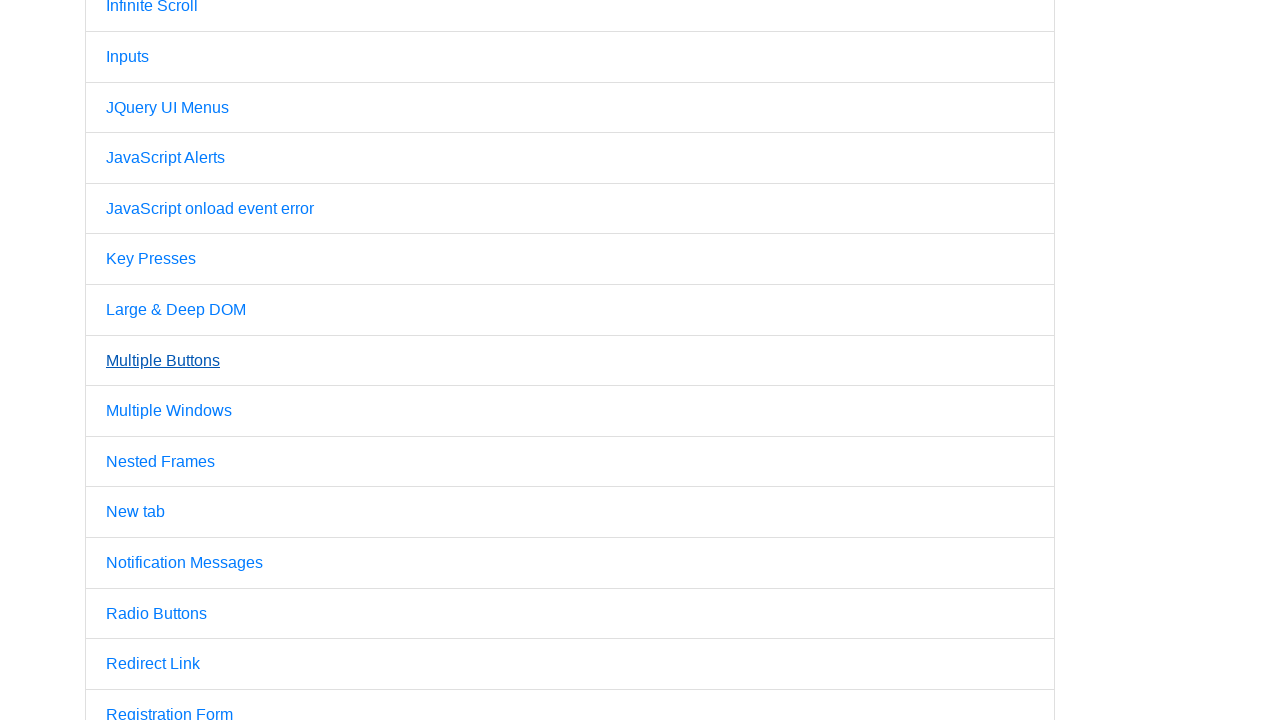

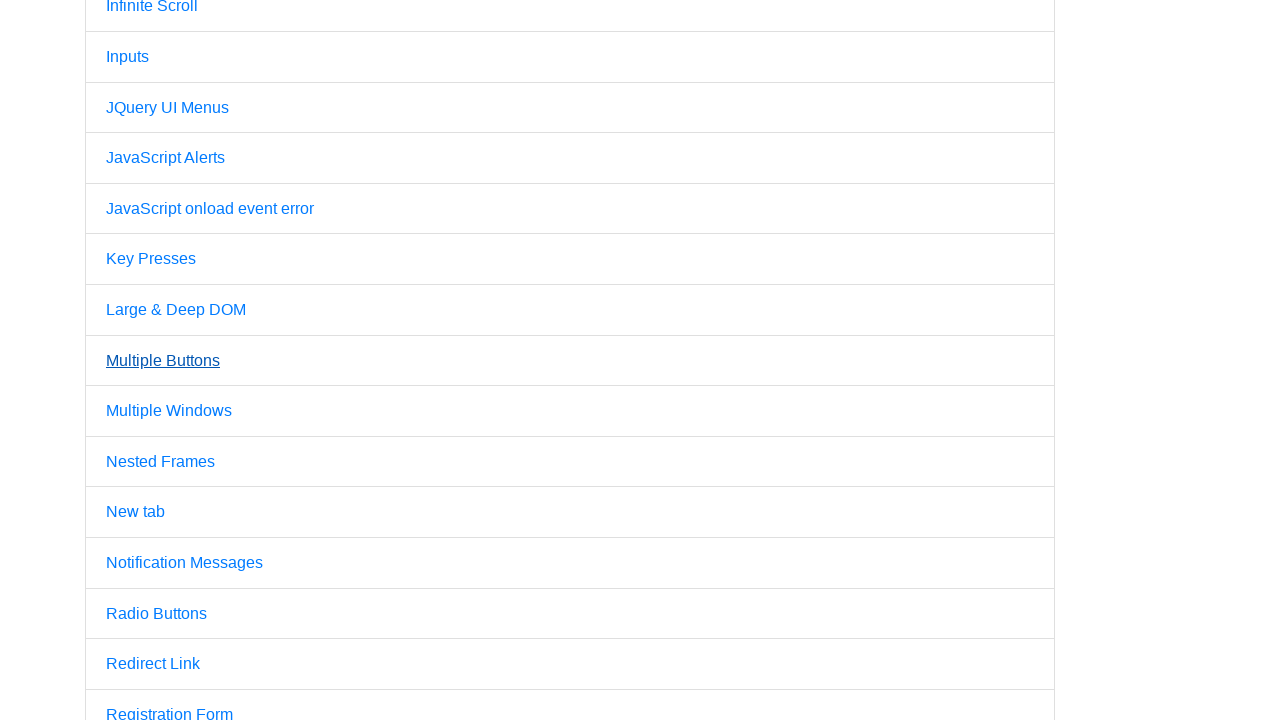